Tests the left sidebar navigation on the WebDriverIO documentation site by clicking through various menu items (Protocols, browser, element, Expect, Globals, Environment Variables, Modules) and verifying page titles change accordingly.

Starting URL: https://webdriver.io/

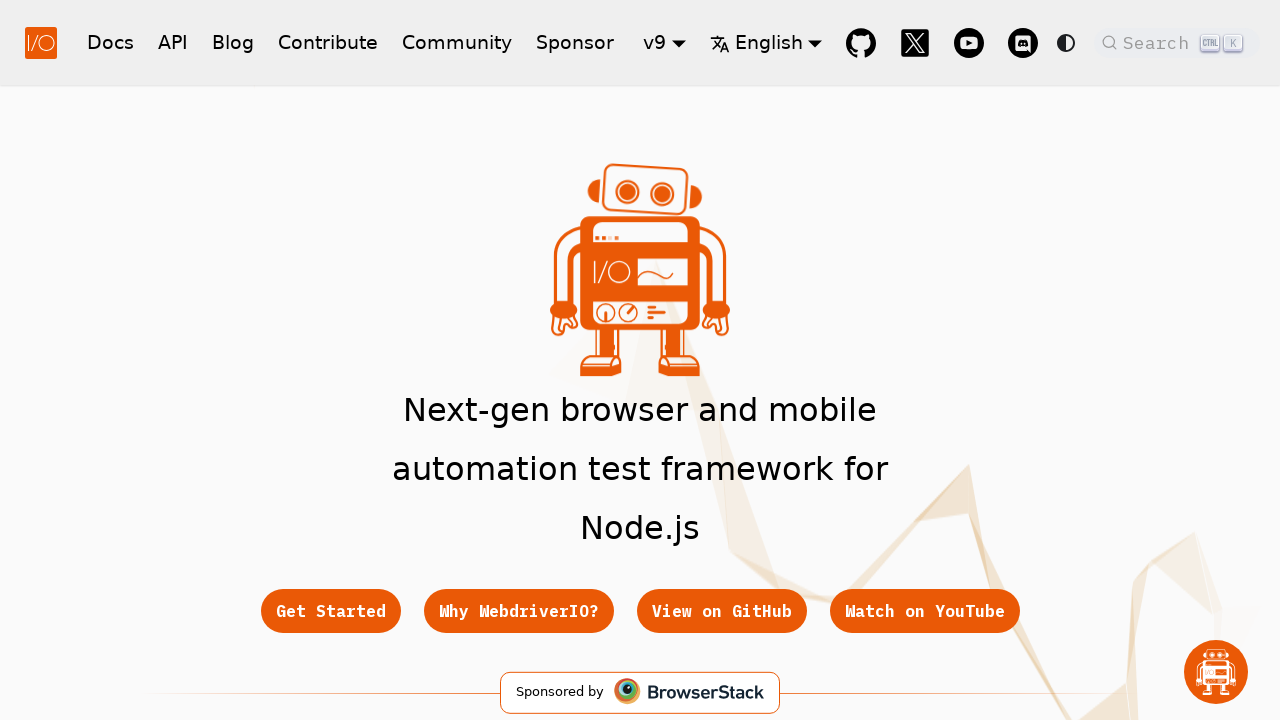

Clicked API navigation button in header at (173, 42) on a[href='/docs/api']:visible
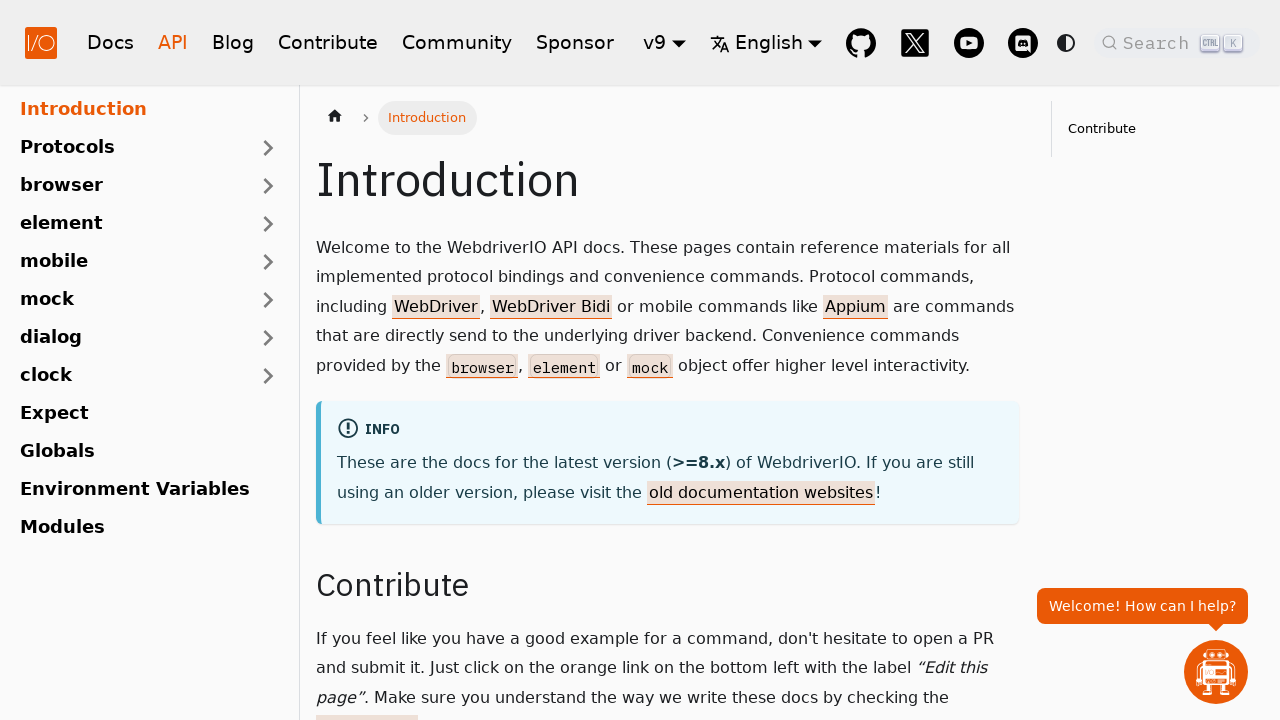

API page loaded (networkidle)
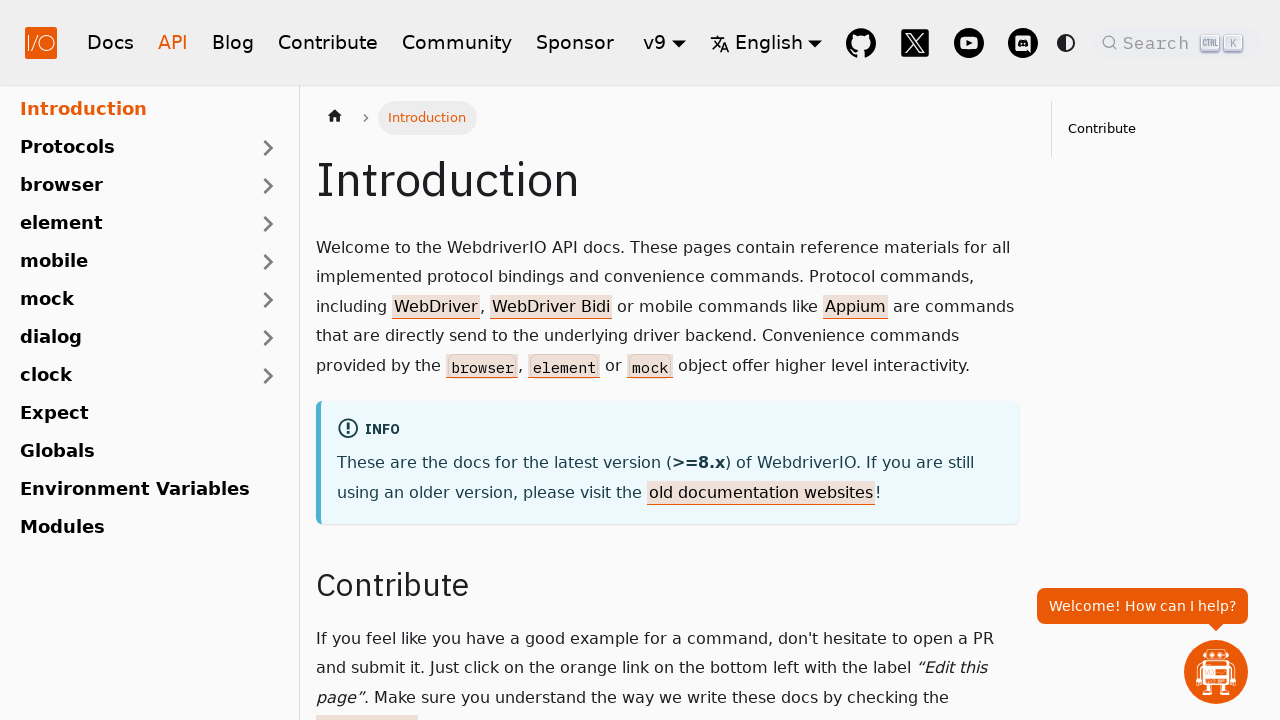

Clicked Protocols in left sidebar at (127, 148) on a:has-text('Protocols')
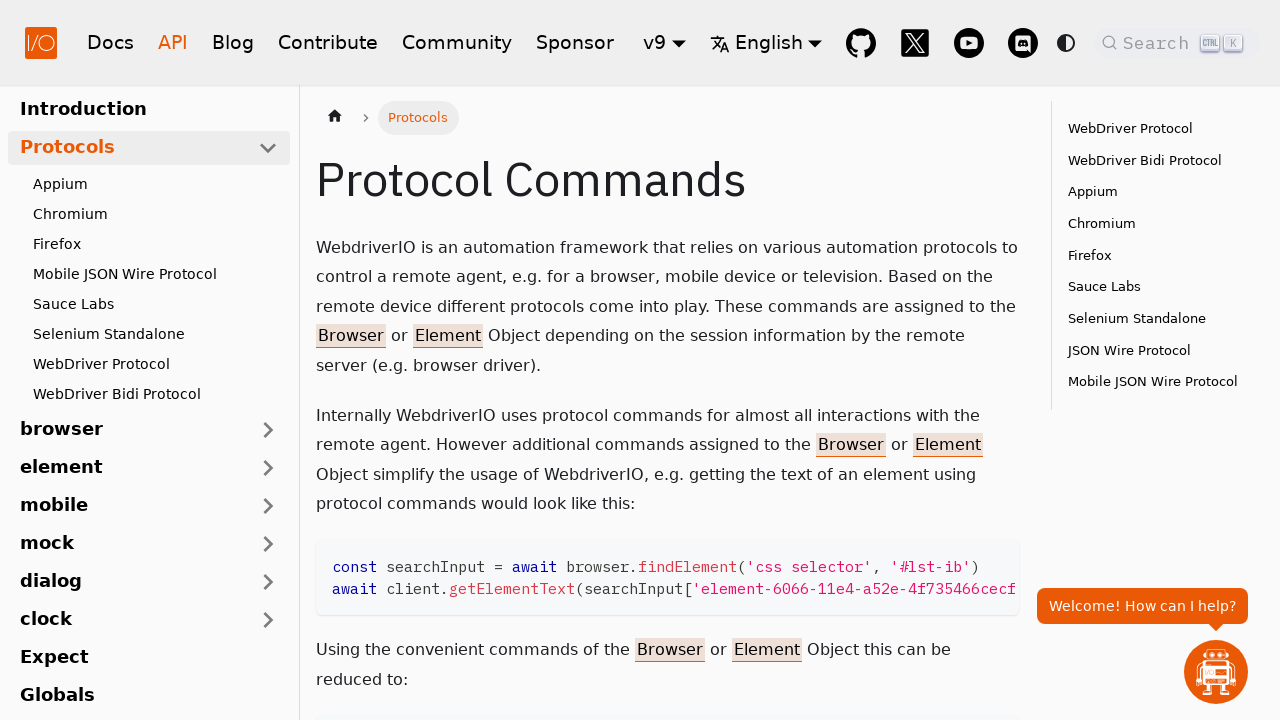

Protocols page loaded
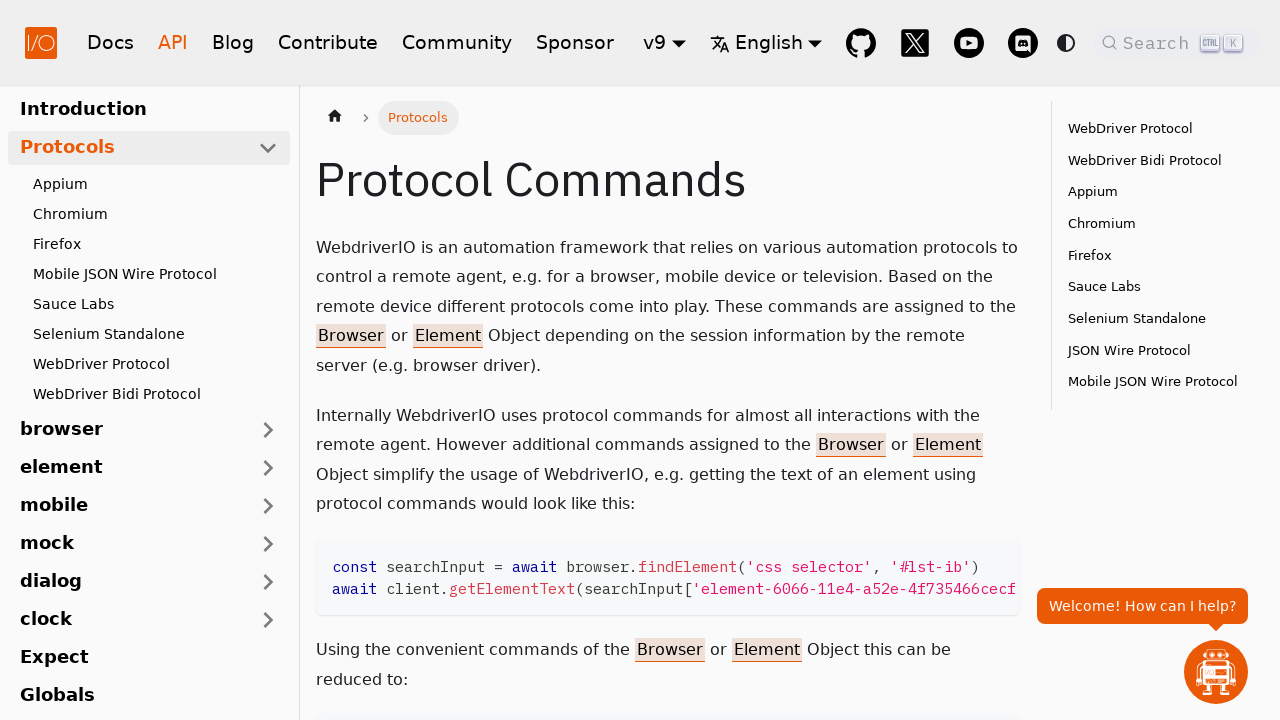

Clicked browser in left sidebar at (127, 430) on a:has-text('browser')
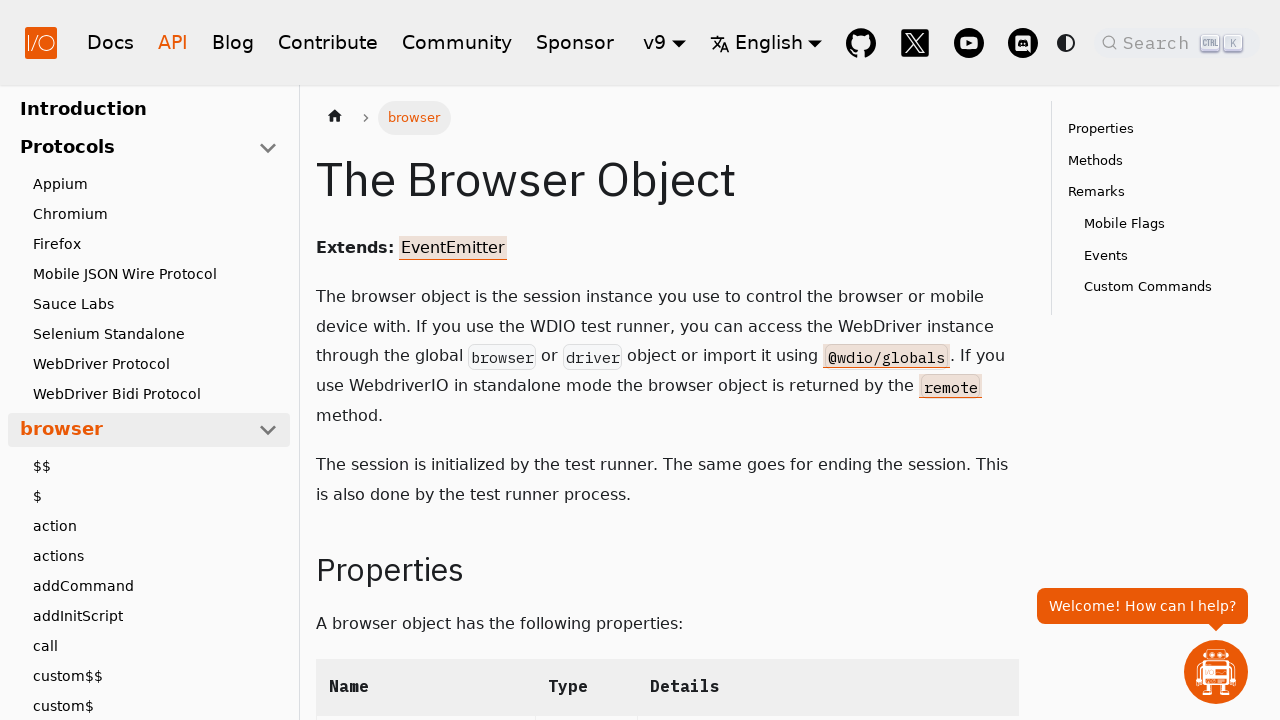

browser page loaded
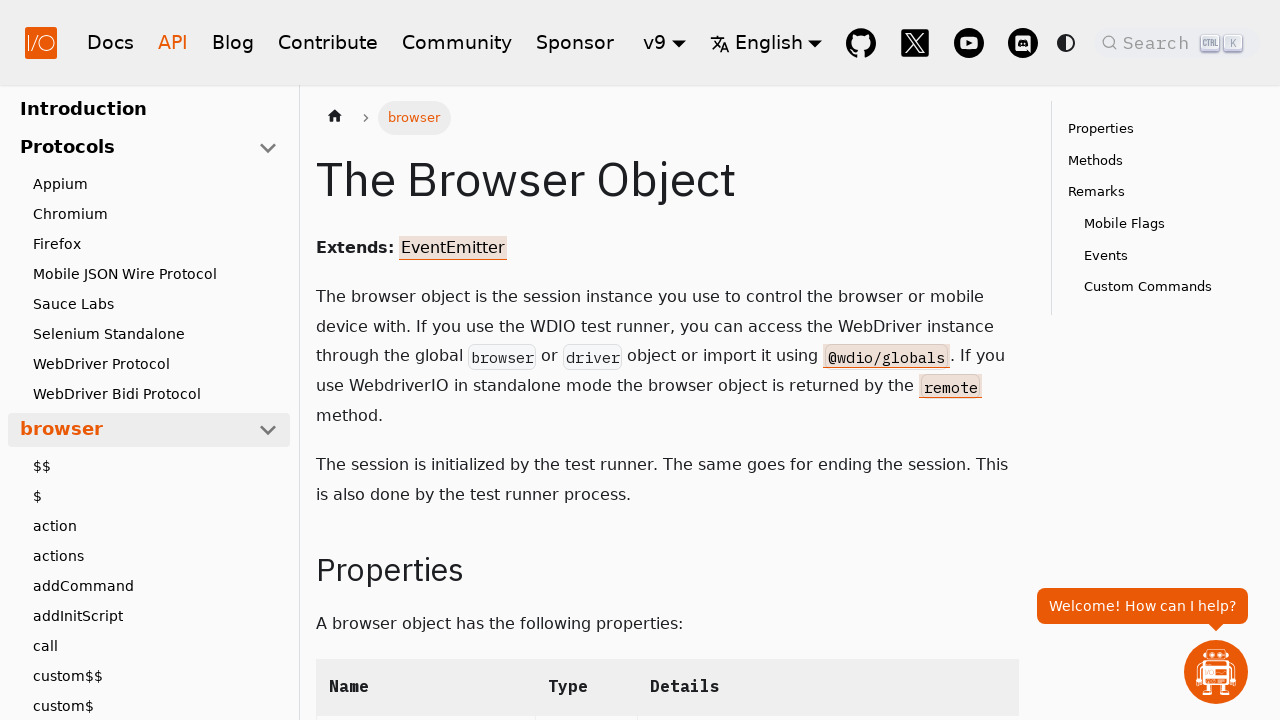

Clicked element in left sidebar at (127, 403) on a:has-text('element')
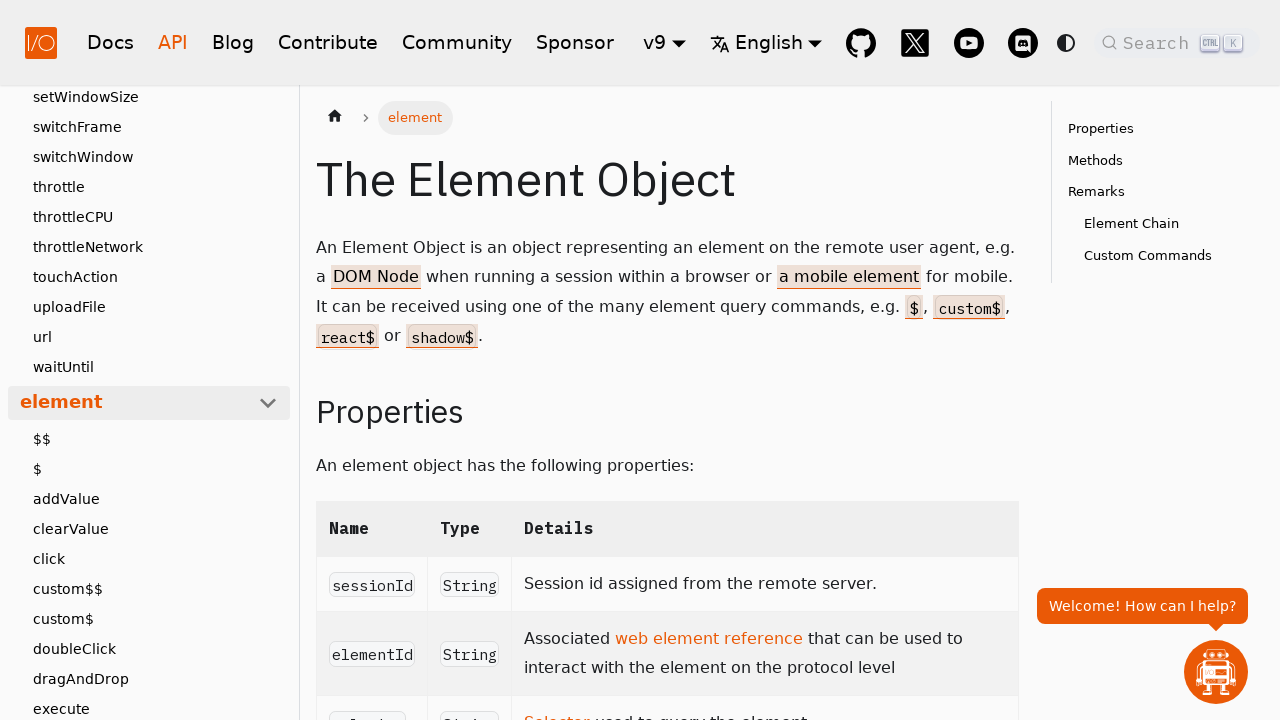

element page loaded
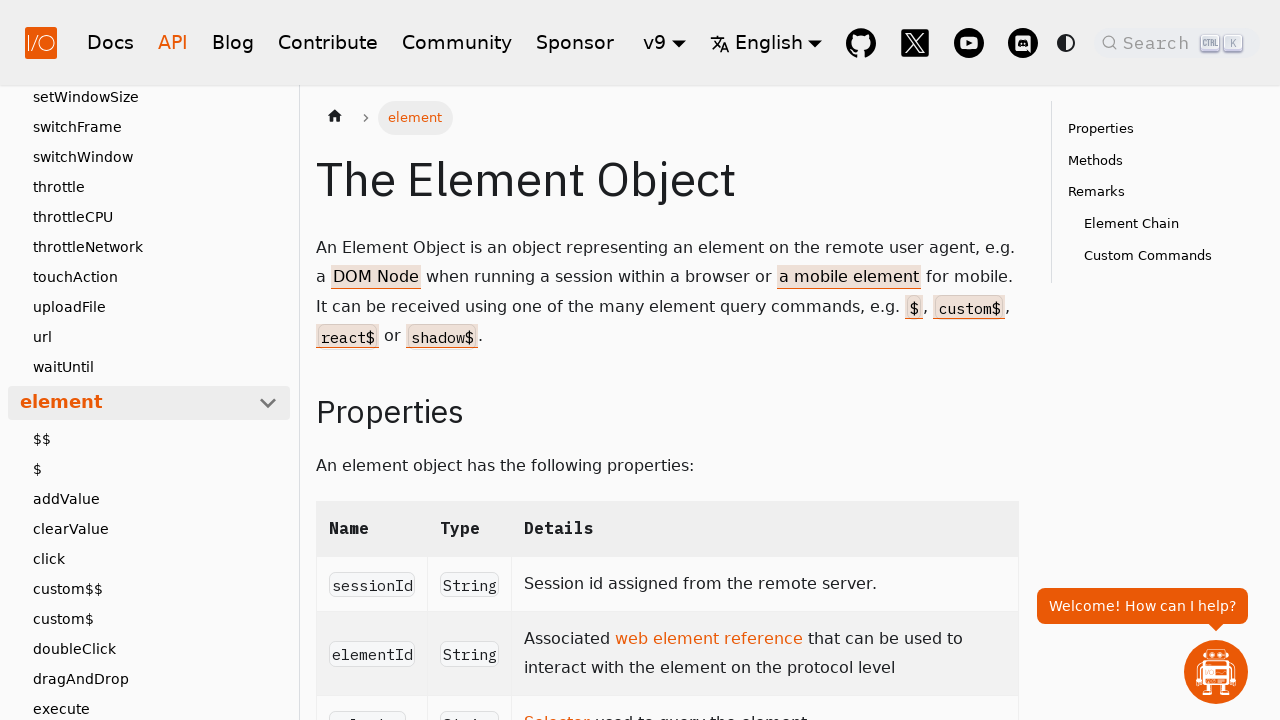

Clicked Expect in left sidebar at (149, 581) on a:has-text('Expect')
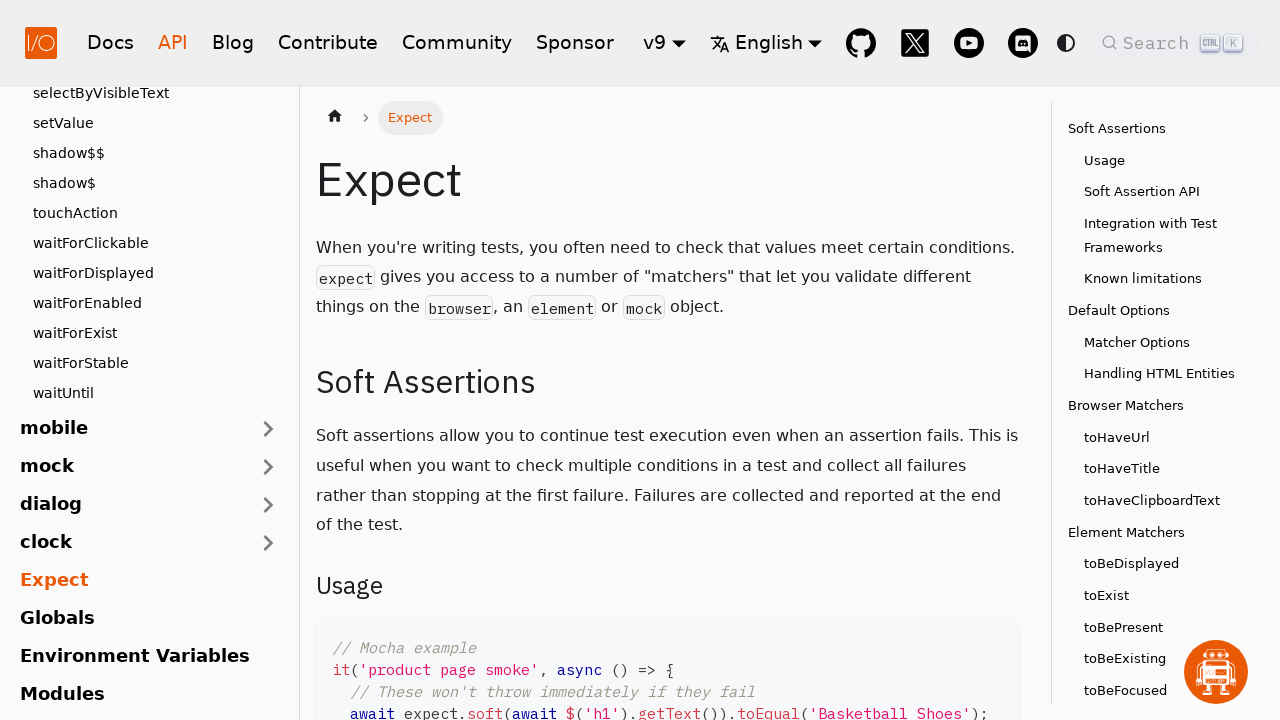

Expect page loaded
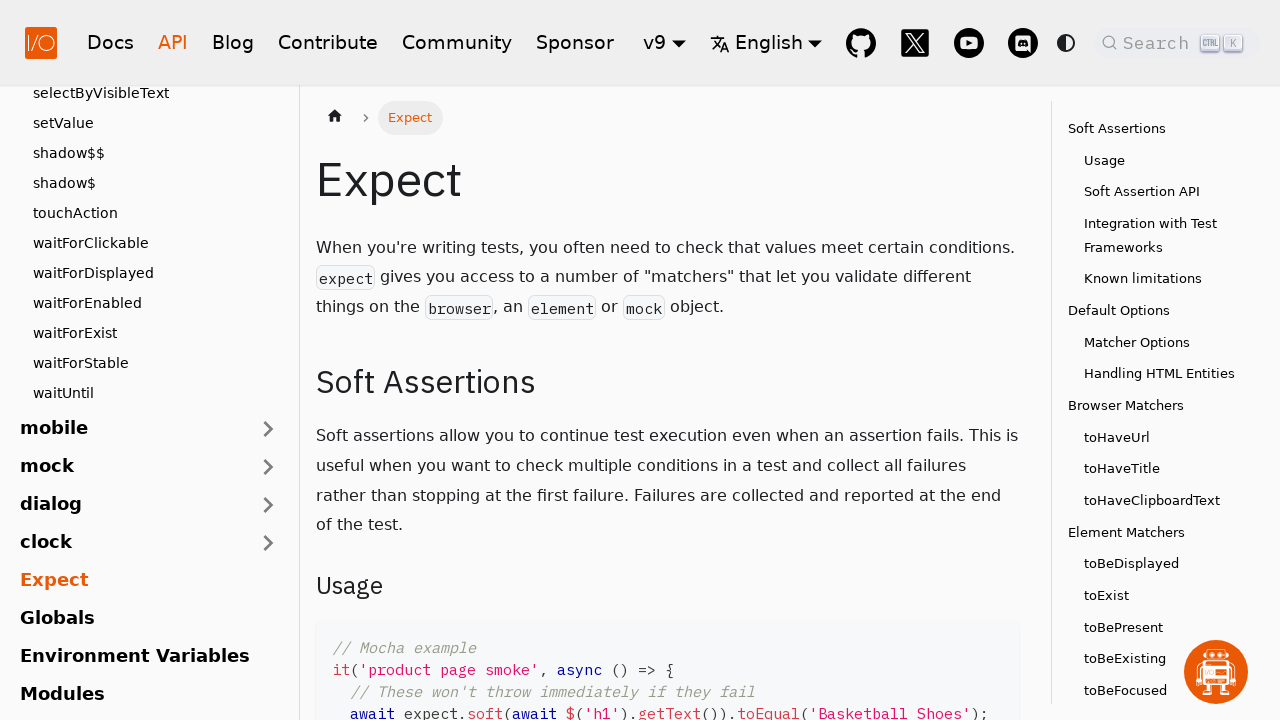

Clicked Globals in left sidebar at (149, 619) on a:has-text('Globals')
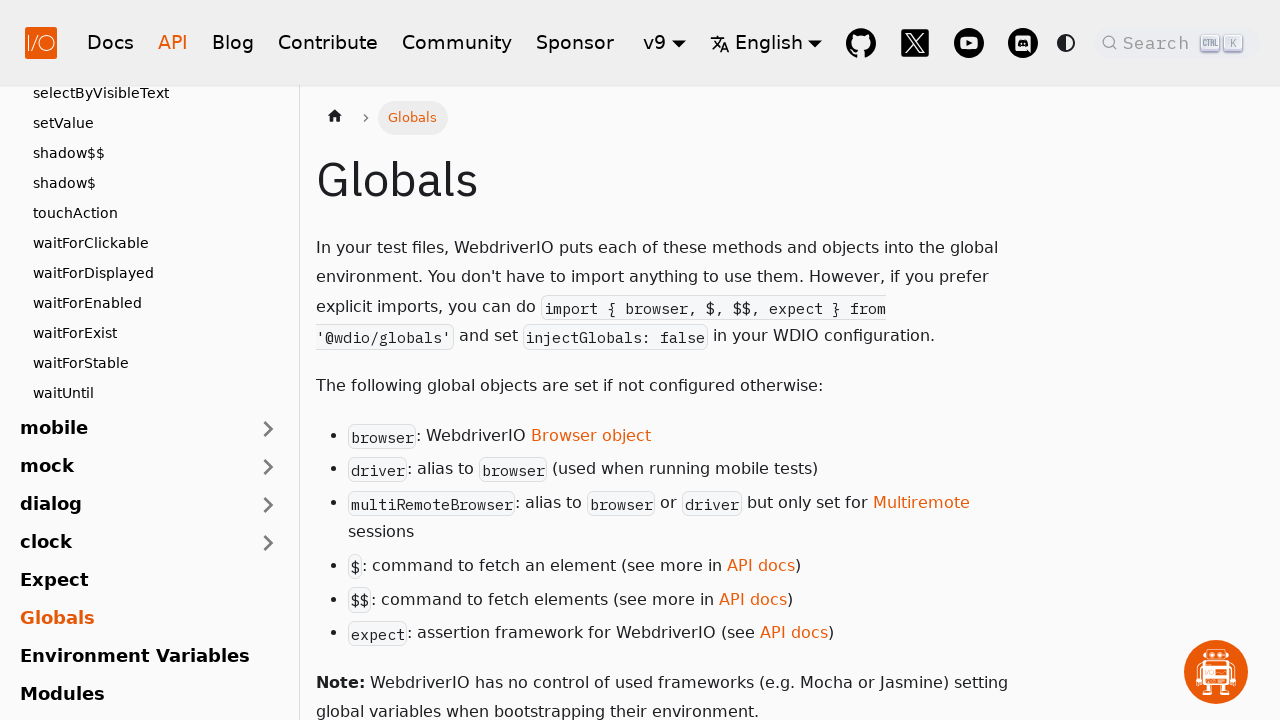

Globals page loaded
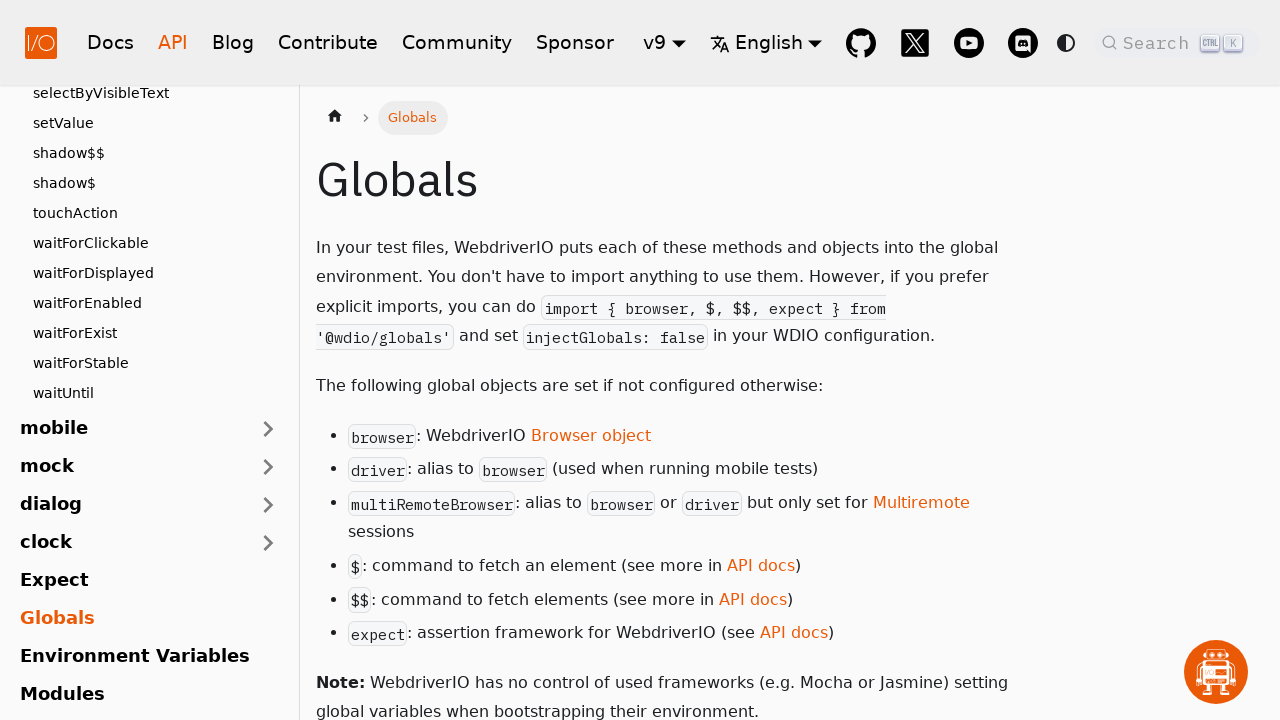

Clicked Environment Variables in left sidebar at (149, 657) on a:has-text('Environment Variables')
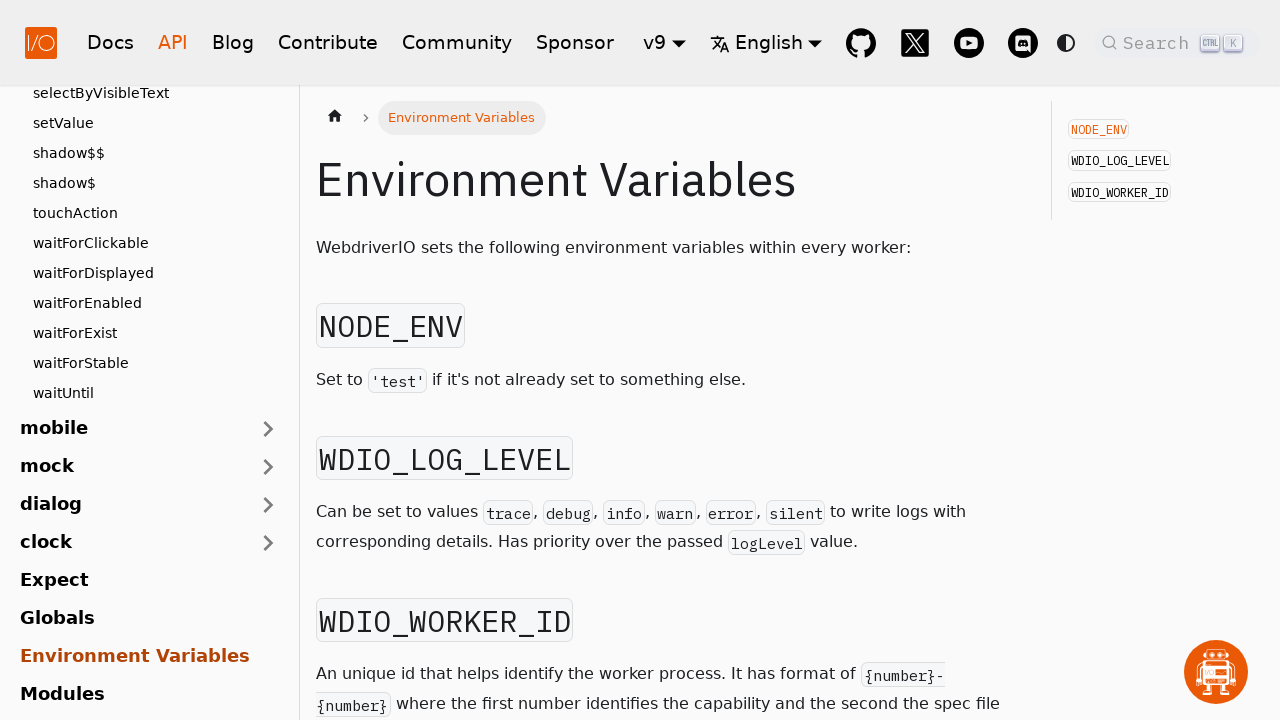

Environment Variables page loaded
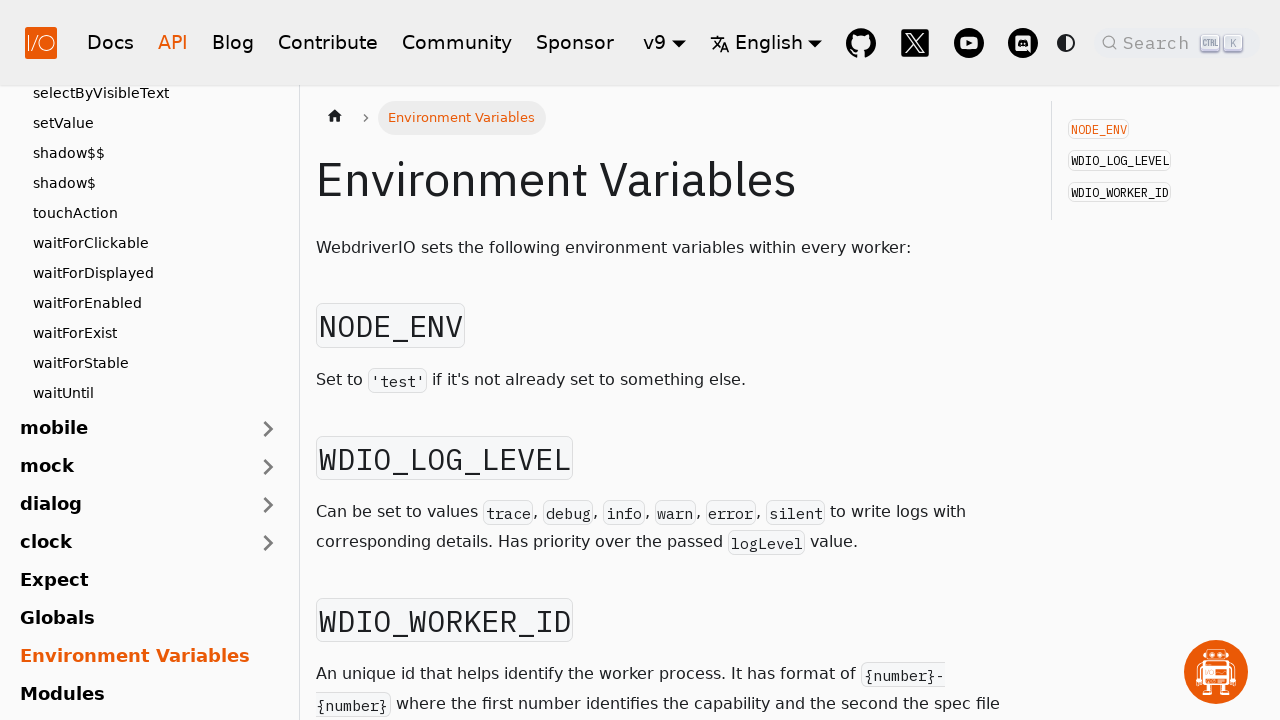

Clicked Modules in left sidebar at (149, 695) on a:has-text('Modules')
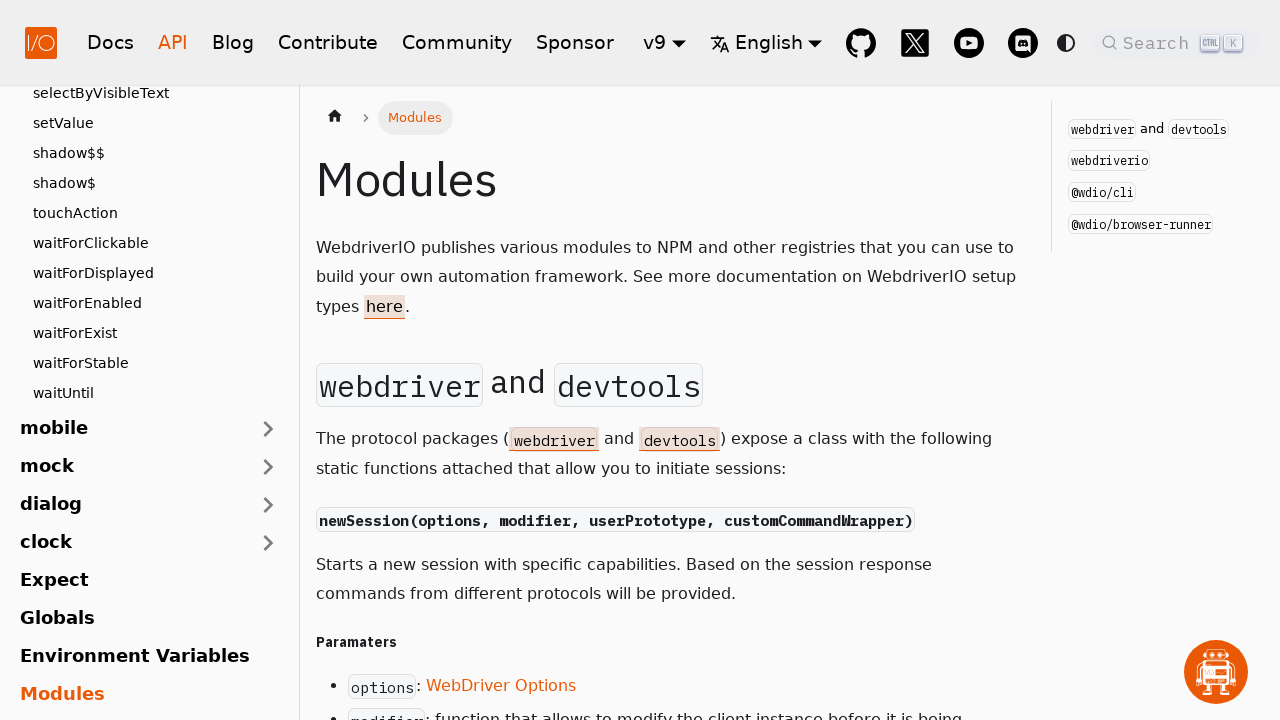

Modules page loaded
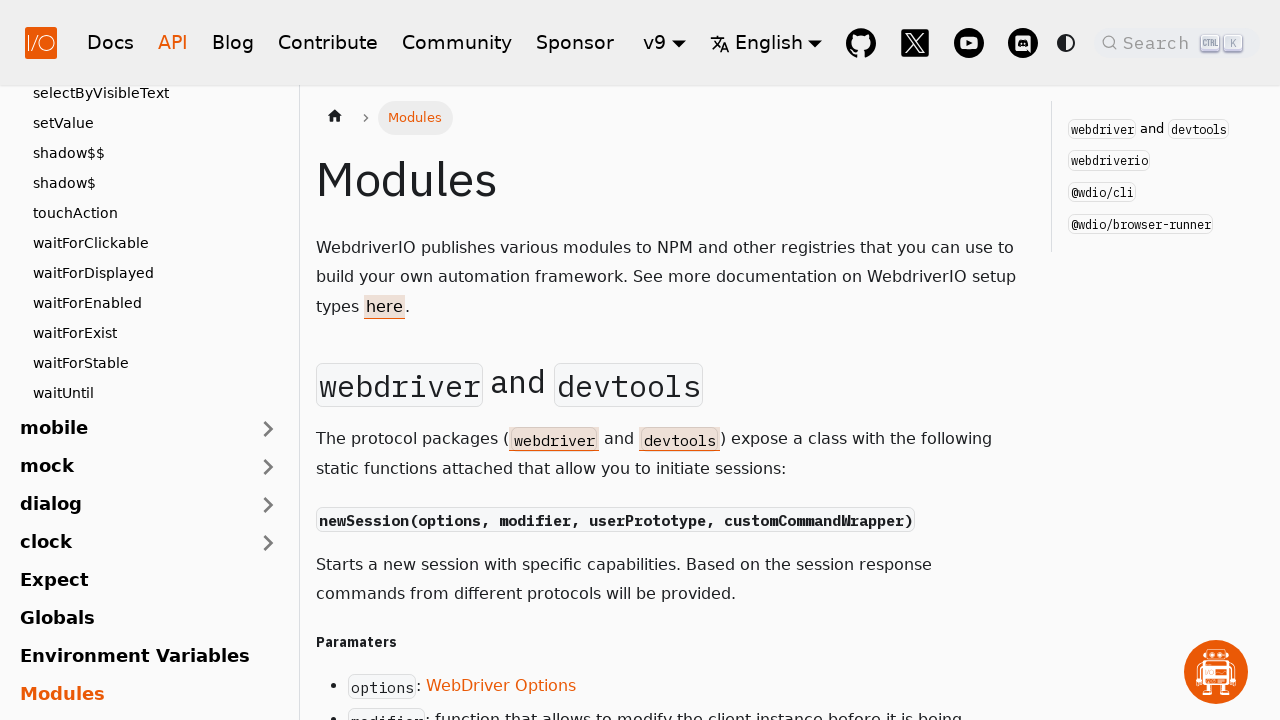

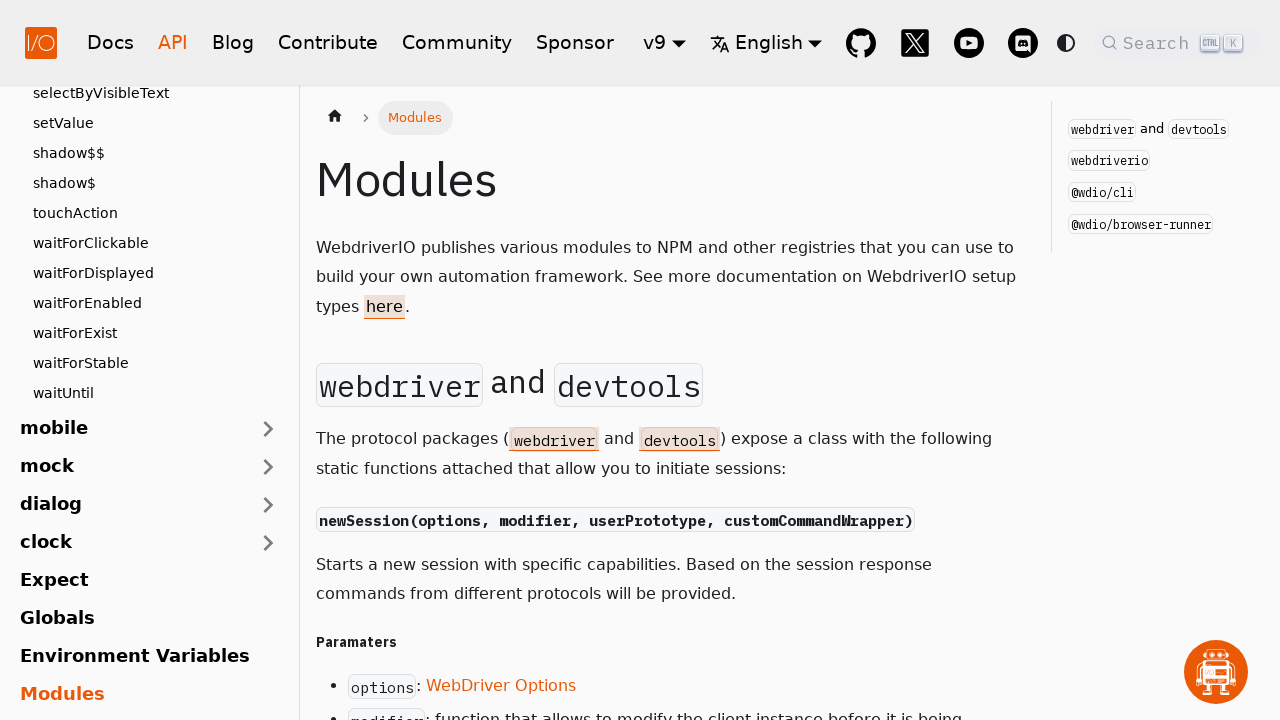